Tests dropdown selection functionality by selecting "Option 2" from a dropdown menu using visible text selection

Starting URL: http://the-internet.herokuapp.com/dropdown

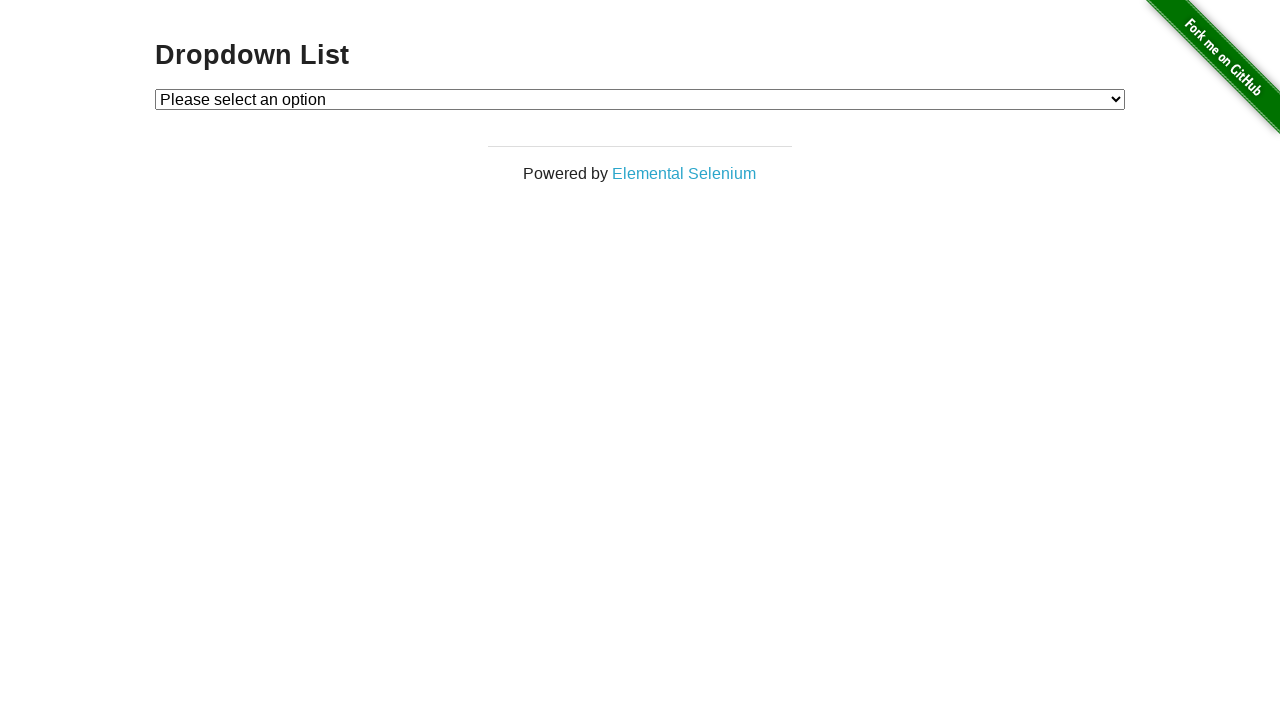

Selected 'Option 2' from the dropdown menu on #dropdown
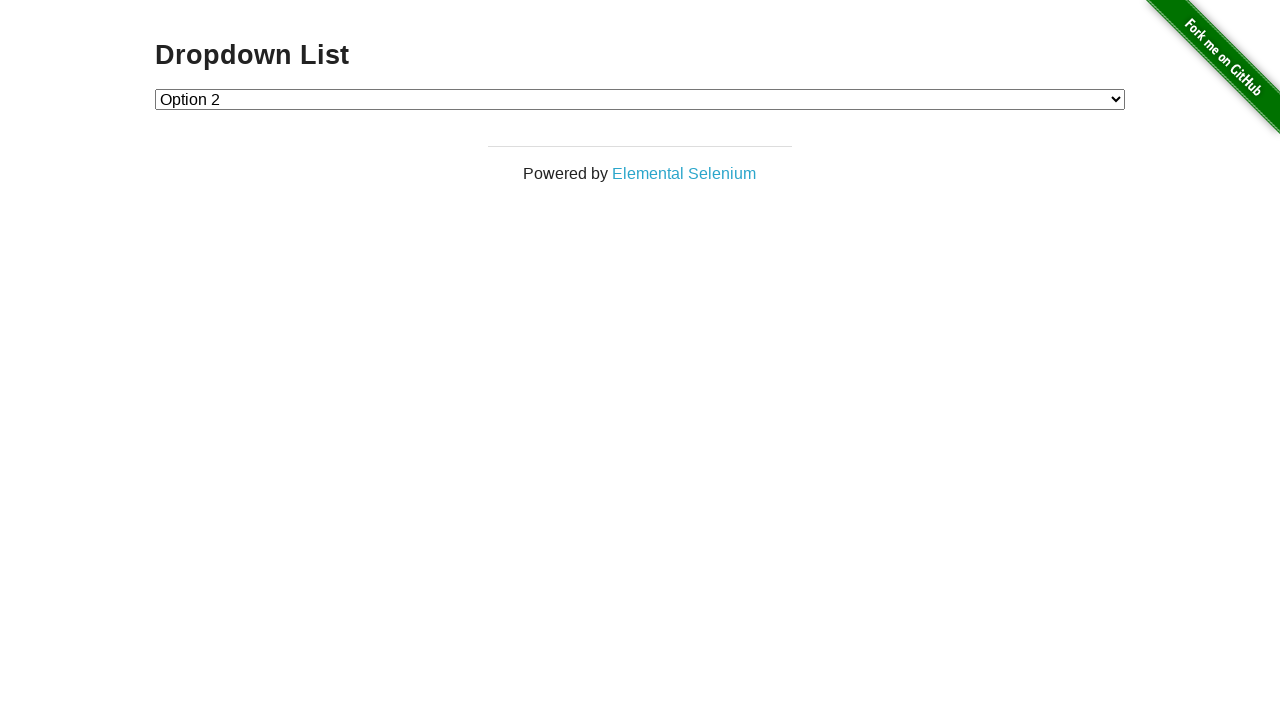

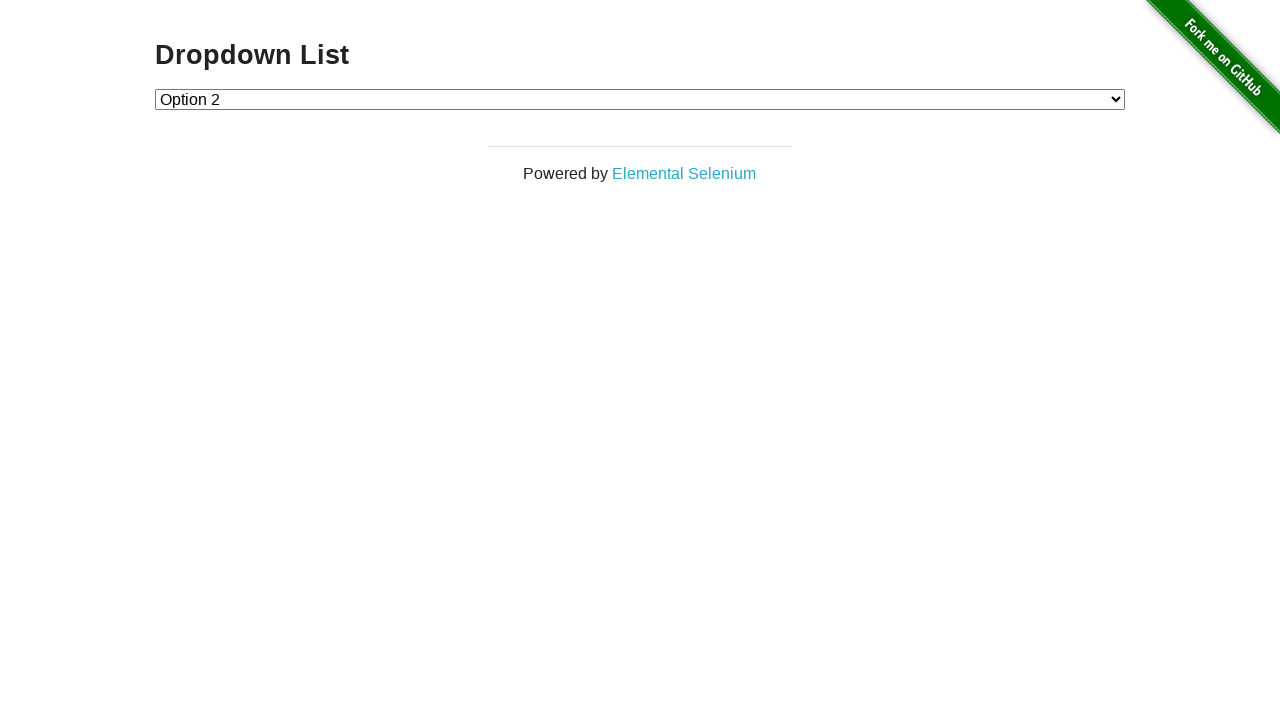